Navigates to mortgage calculator website and scrolls down the page to view loan information

Starting URL: https://www.mortgagecalculator.org

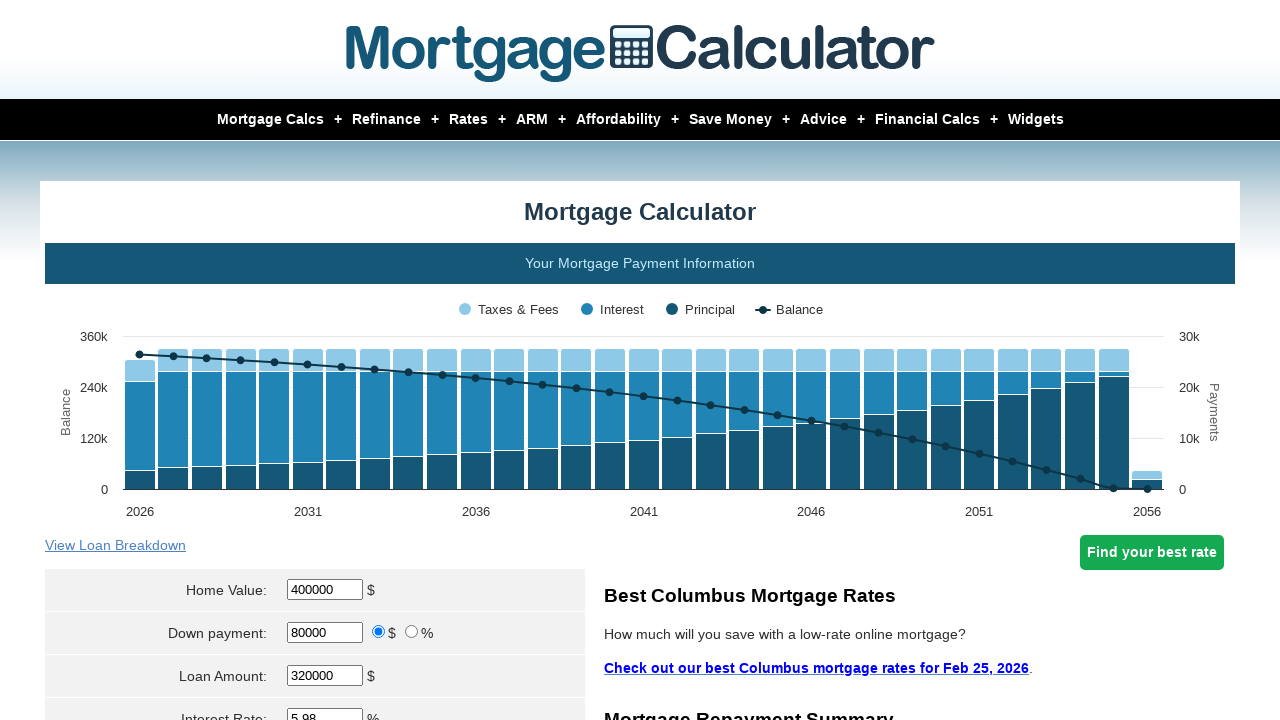

Scrolled down to view loan information section
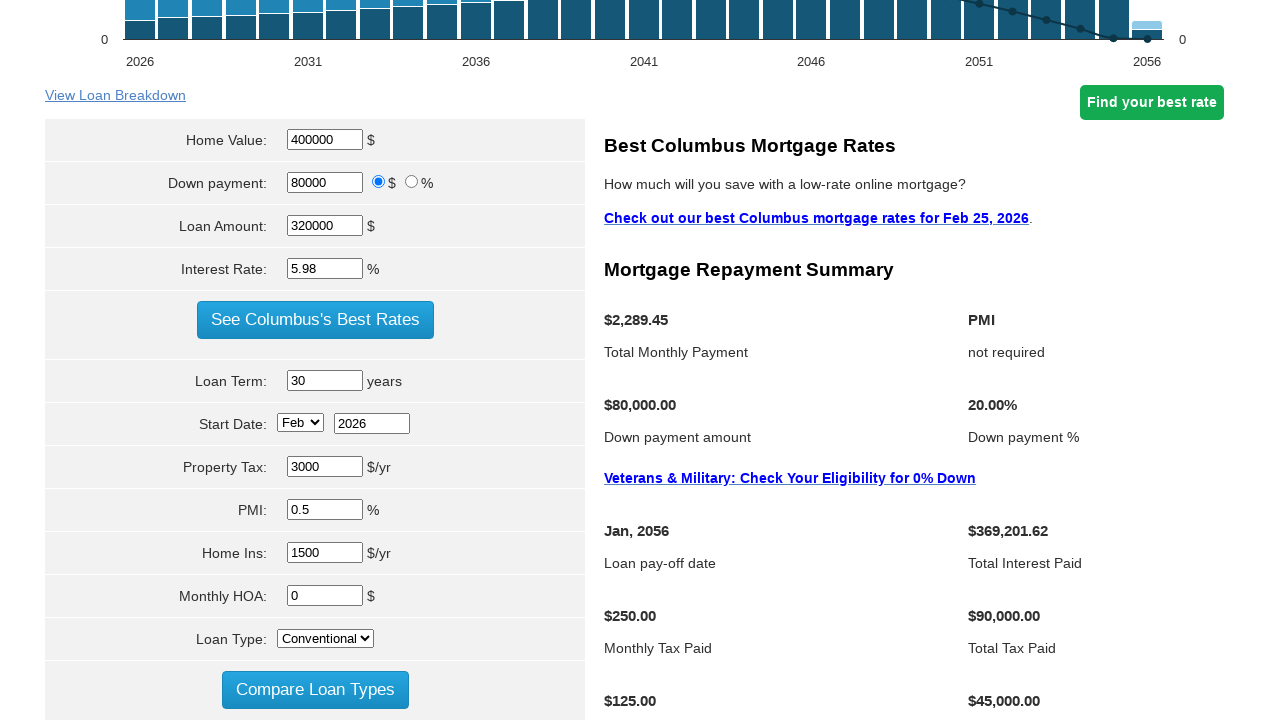

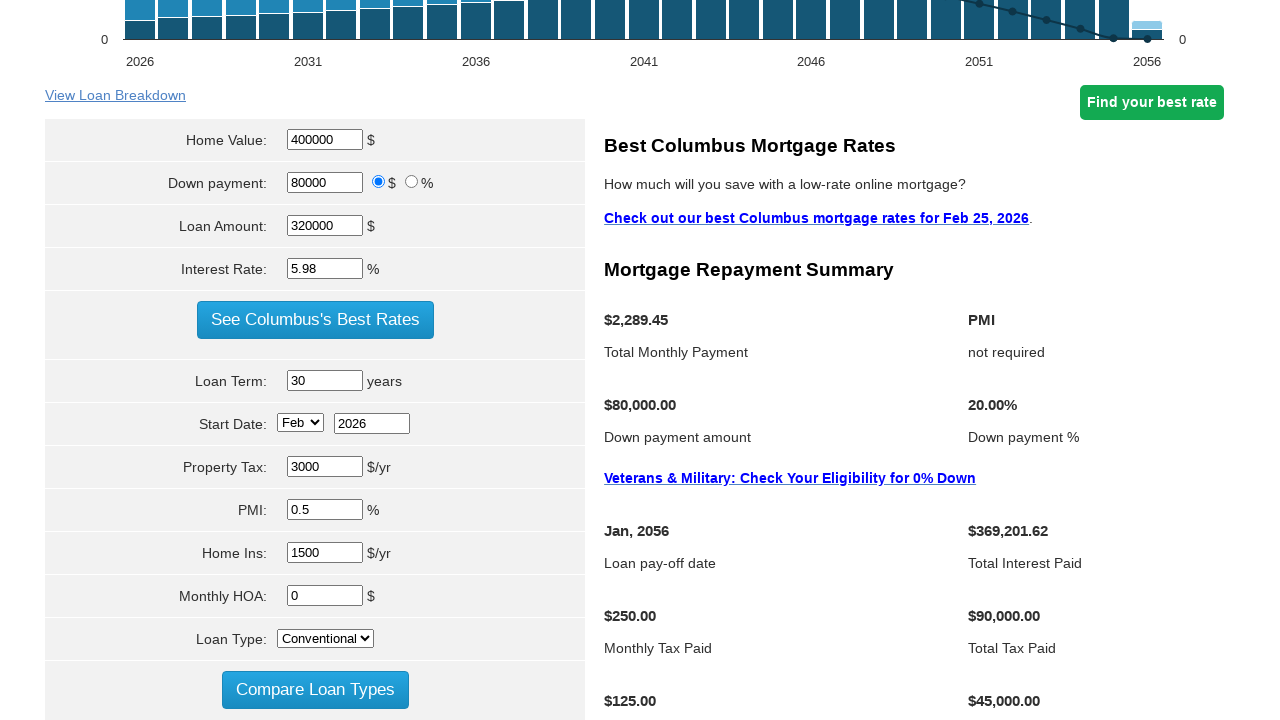